Navigates to the Platzi website homepage and verifies the page loads successfully

Starting URL: https://www.platzi.com

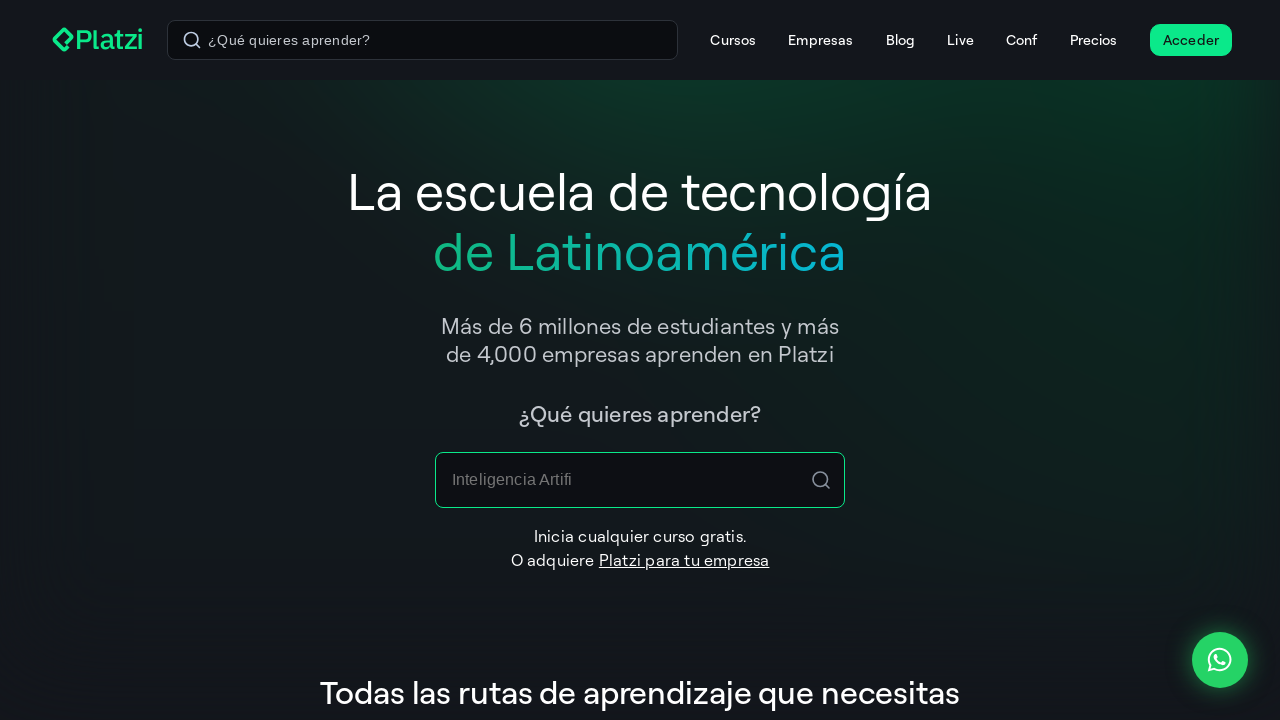

Waited for page DOM content to load
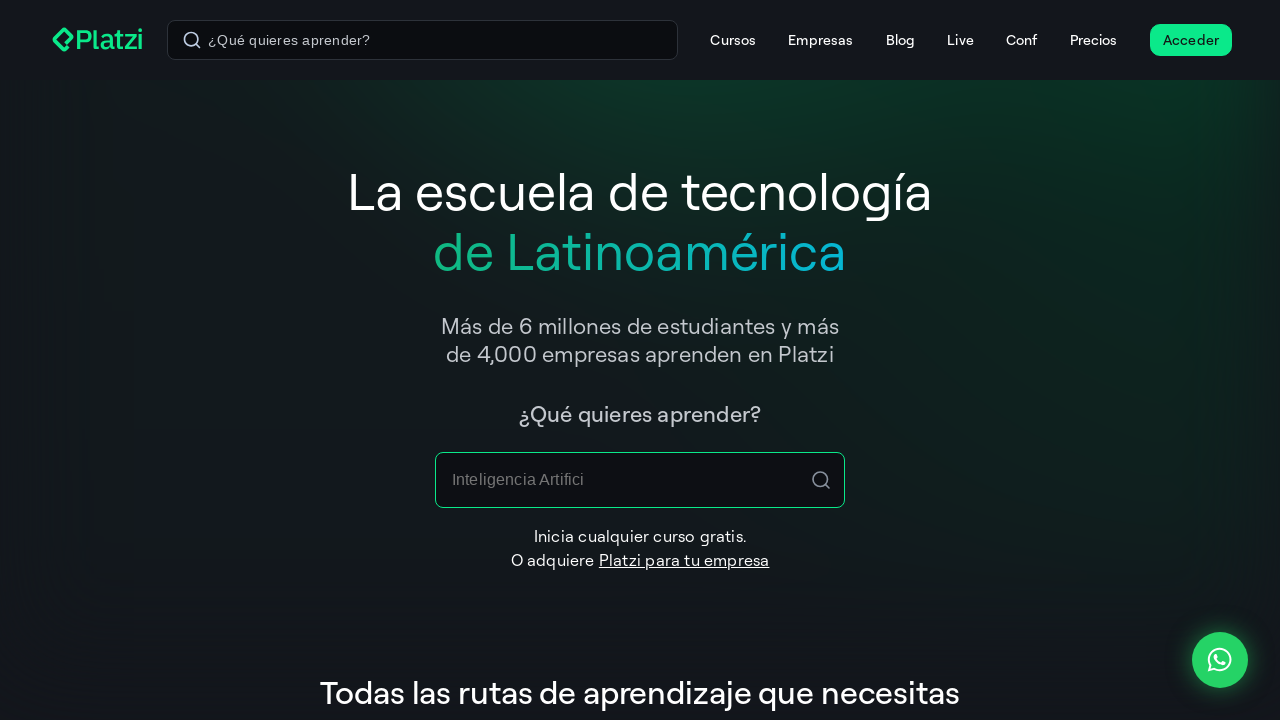

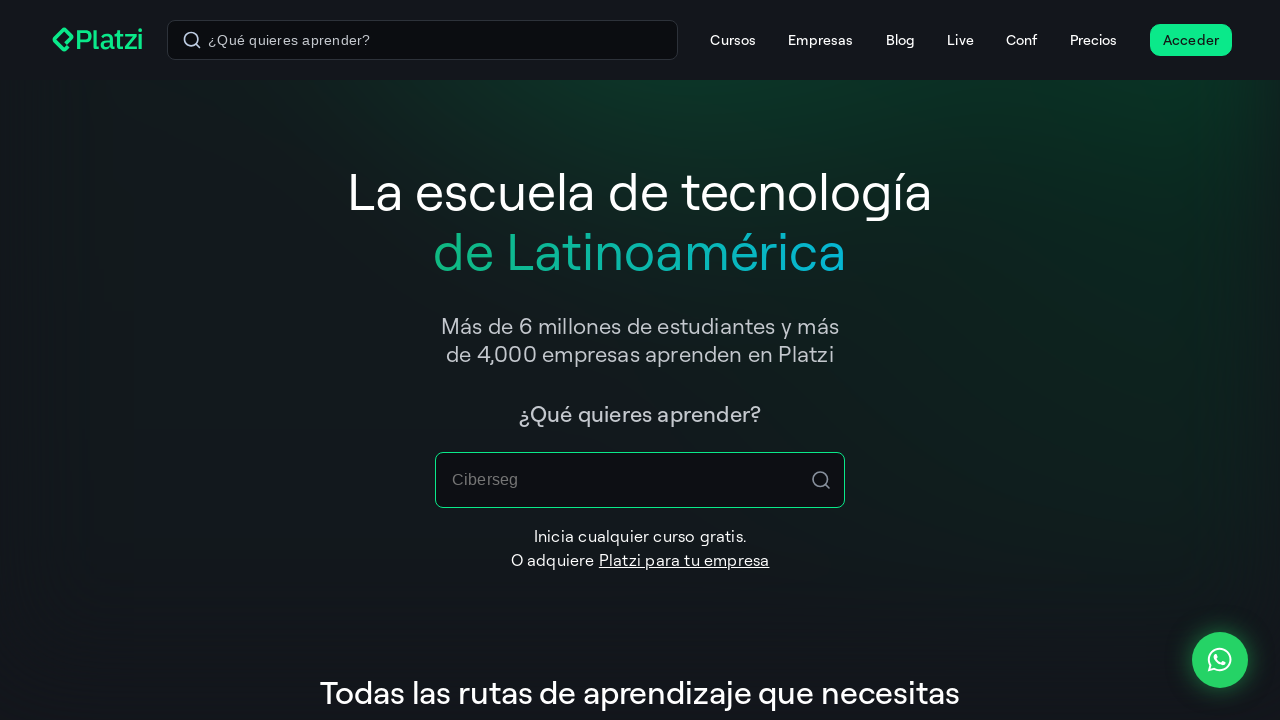